Waits for a paragraph element containing "dev magic" text to appear and verifies its content

Starting URL: https://kristinek.github.io/site/examples/sync

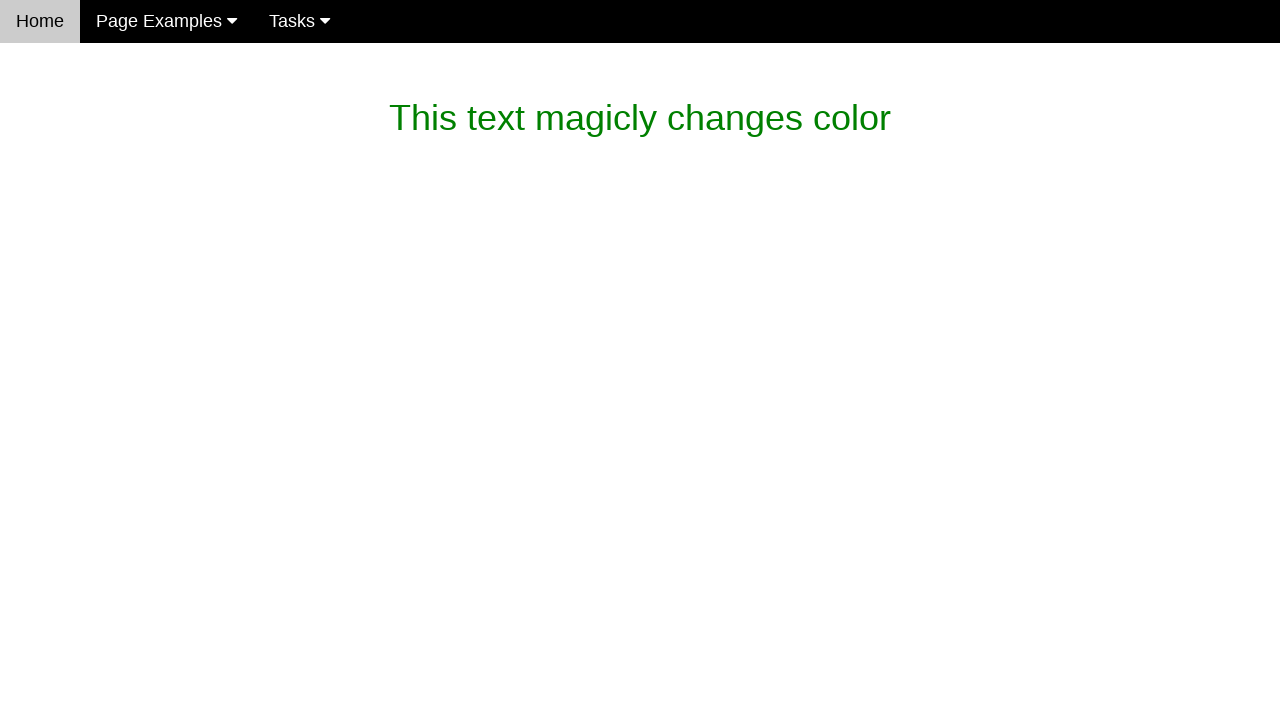

Waited for paragraph element containing 'dev magic' text to appear (timeout: 15000ms)
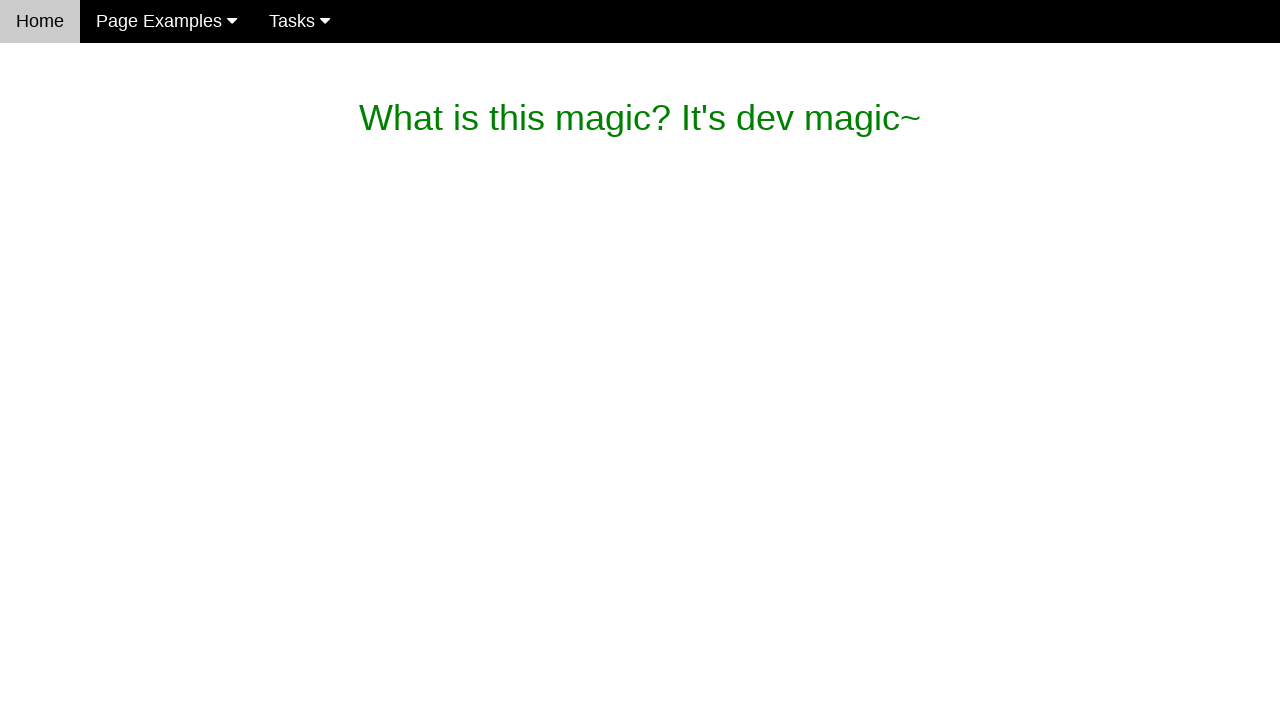

Verified first paragraph text content matches expected value 'What is this magic? It's dev magic~'
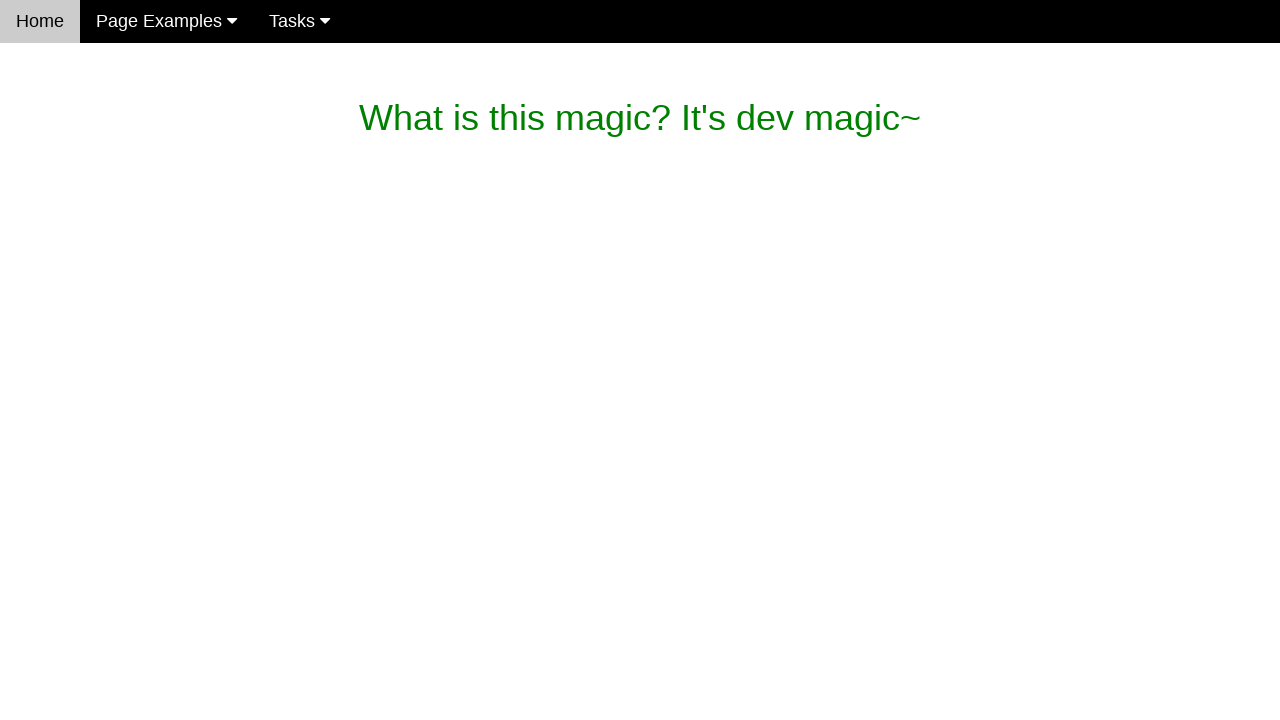

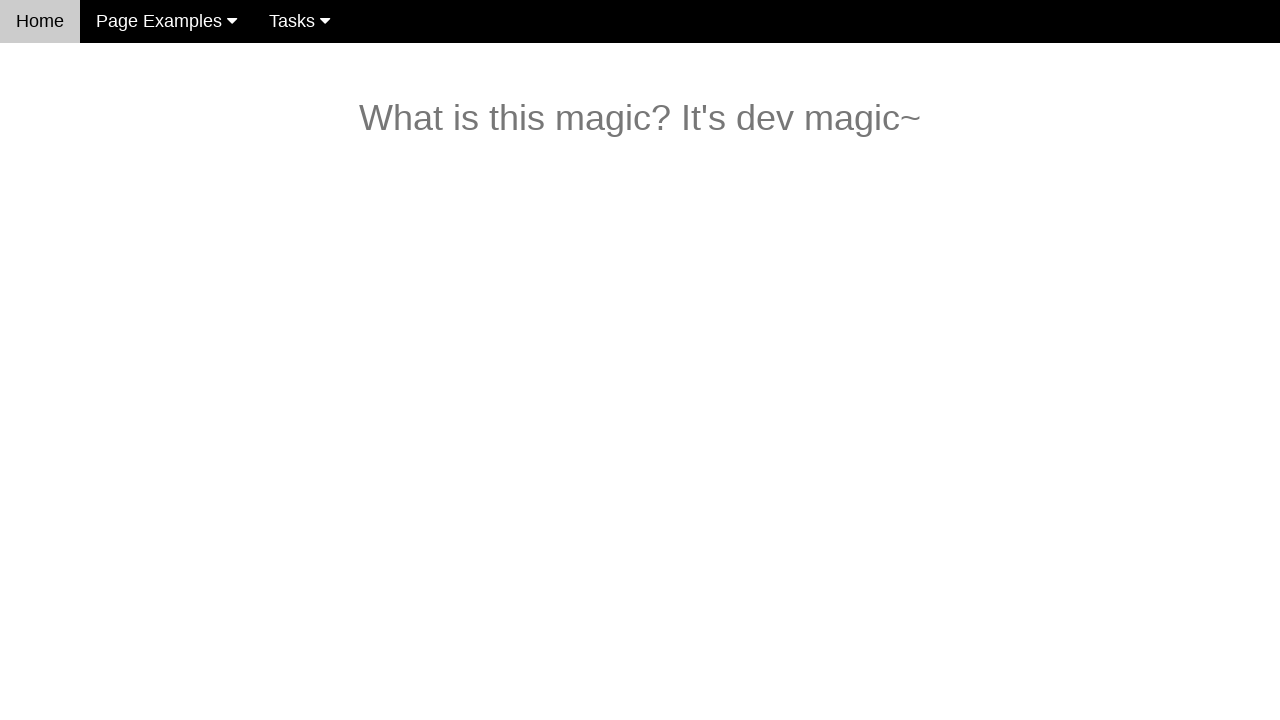